Tests the jQuery UI resizable component by dragging the resize handle to expand the element

Starting URL: https://jqueryui.com/resizable/

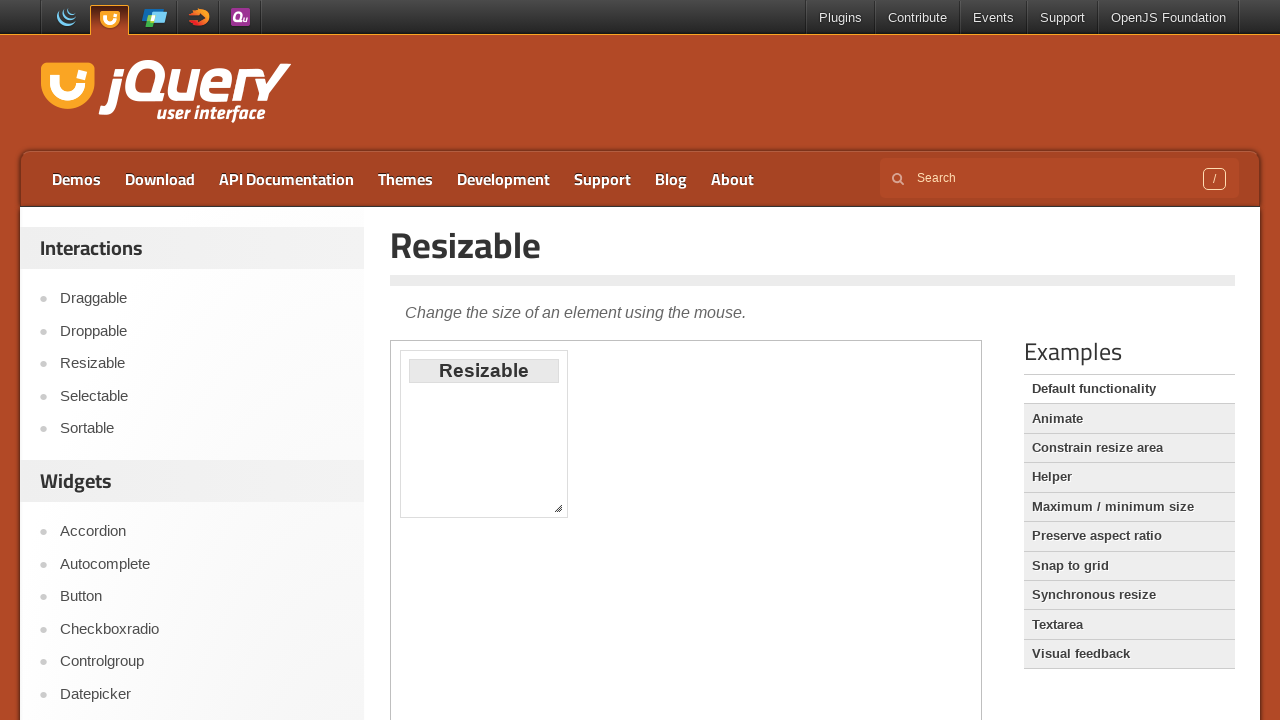

Located iframe containing the resizable element
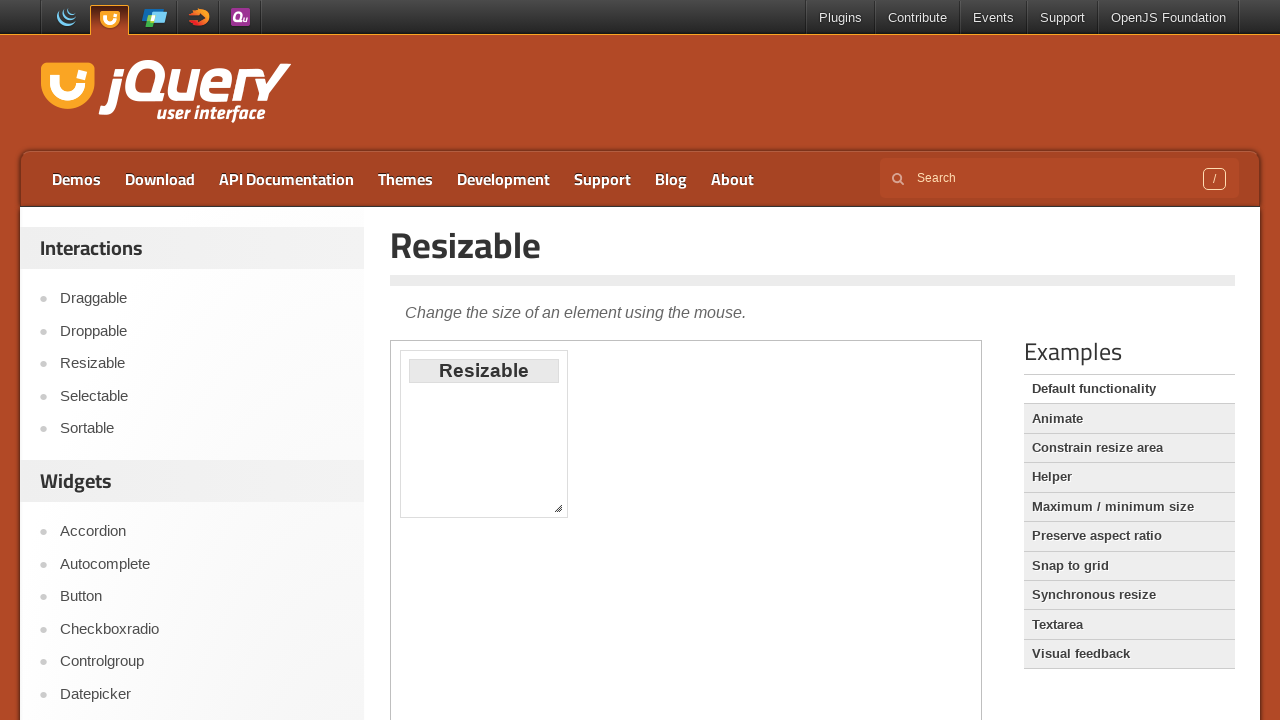

Located the resize handle element
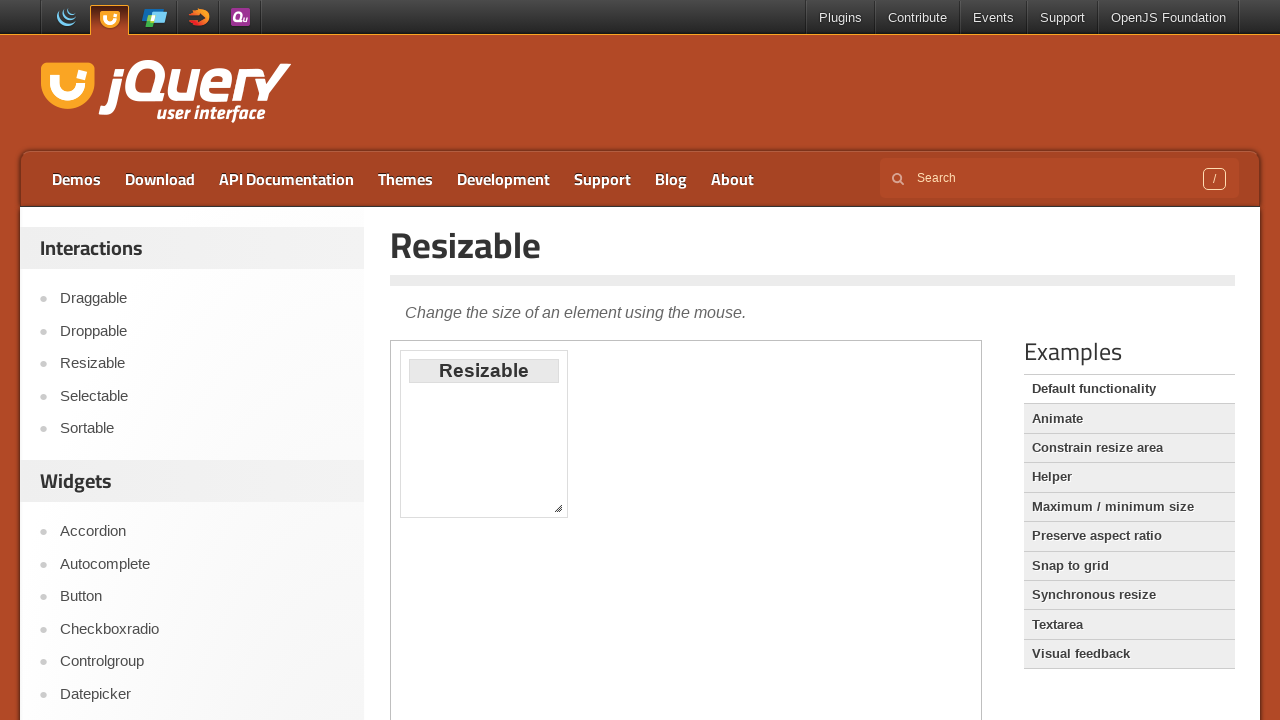

Hovered over the resize handle at (558, 508) on xpath=//iframe[@class='demo-frame'] >> internal:control=enter-frame >> xpath=//d
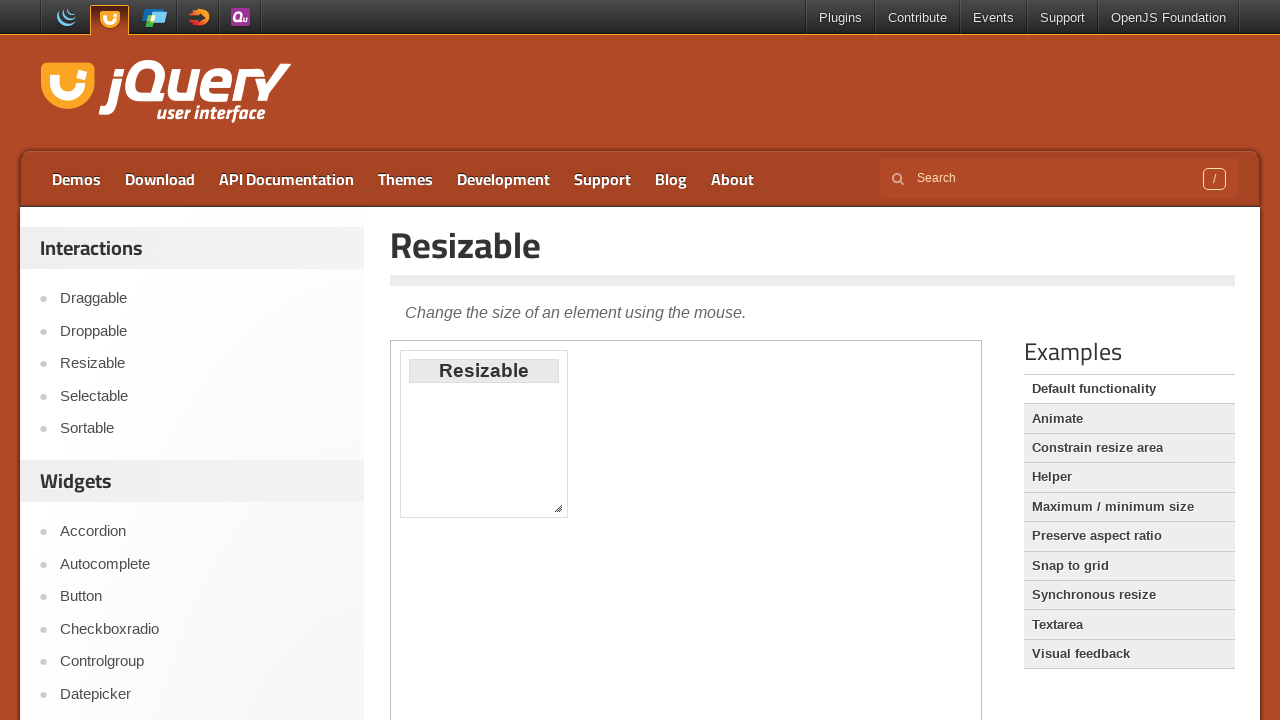

Pressed mouse button down on resize handle at (558, 508)
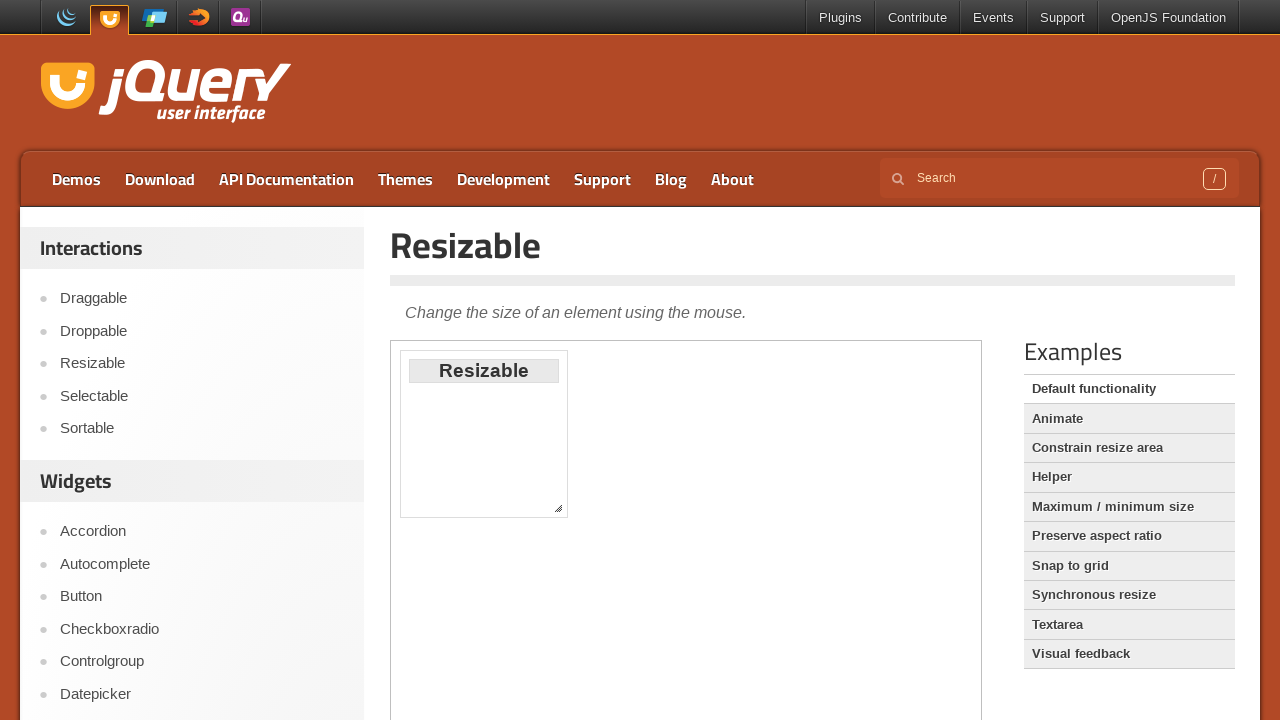

Dragged resize handle to position (400, 400) to expand the element at (400, 400)
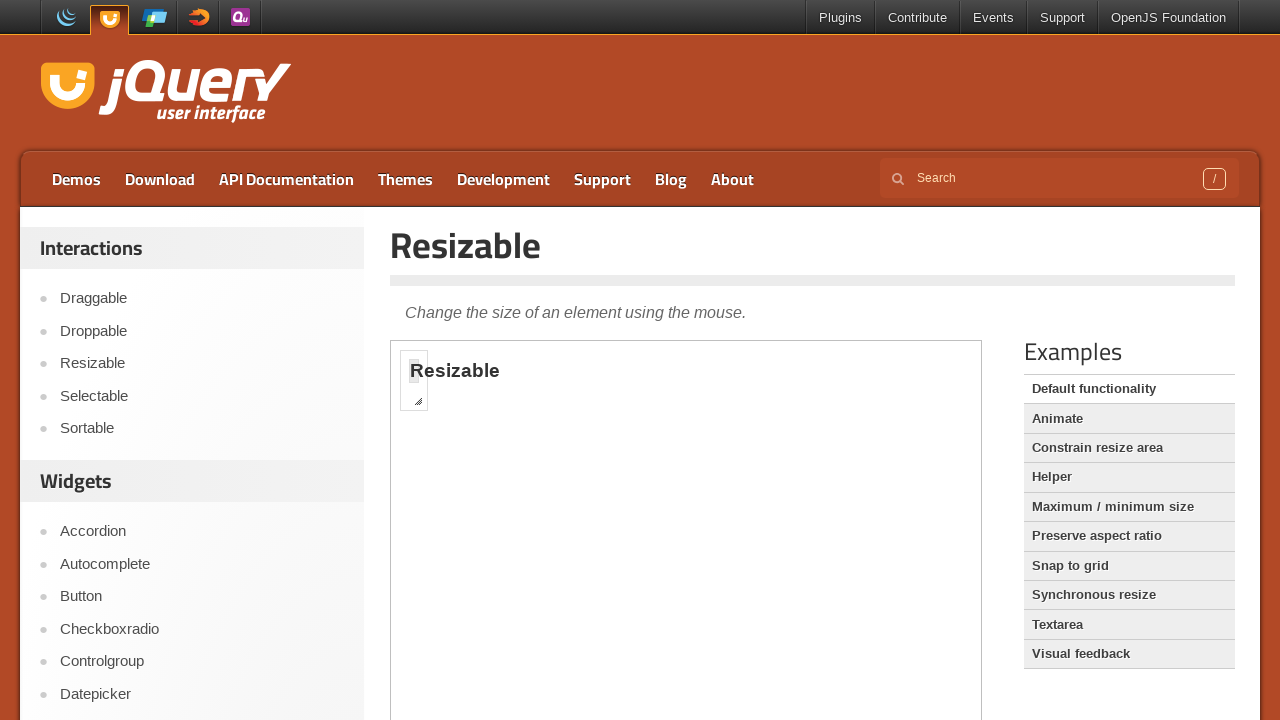

Released mouse button after dragging resize handle at (400, 400)
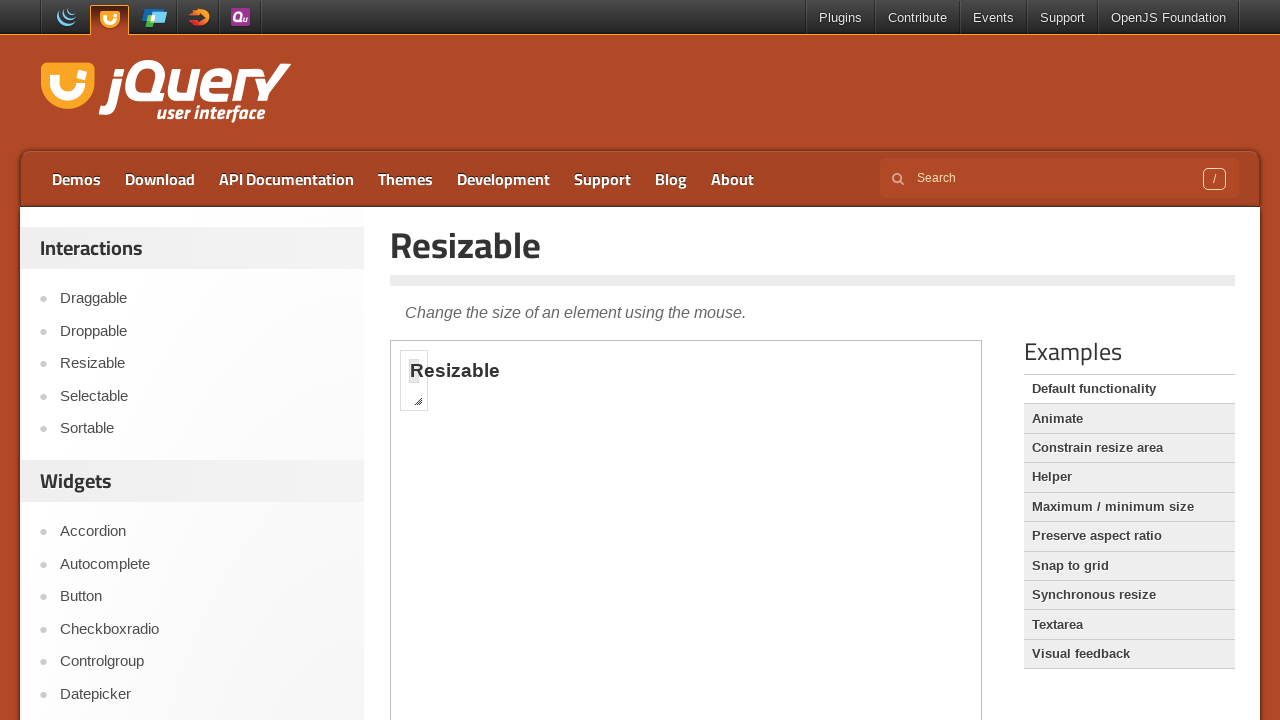

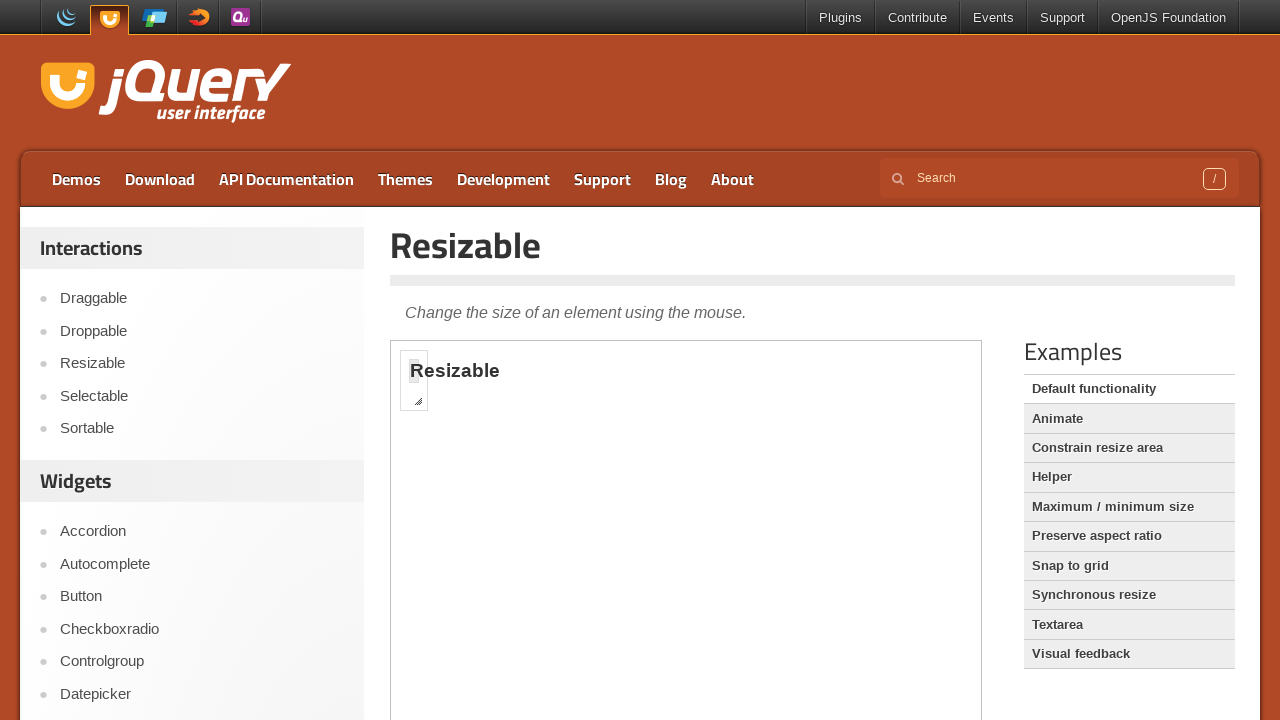